Tests editing a task and completing the edit by clicking outside the input field

Starting URL: http://todomvc4tasj.herokuapp.com/#/

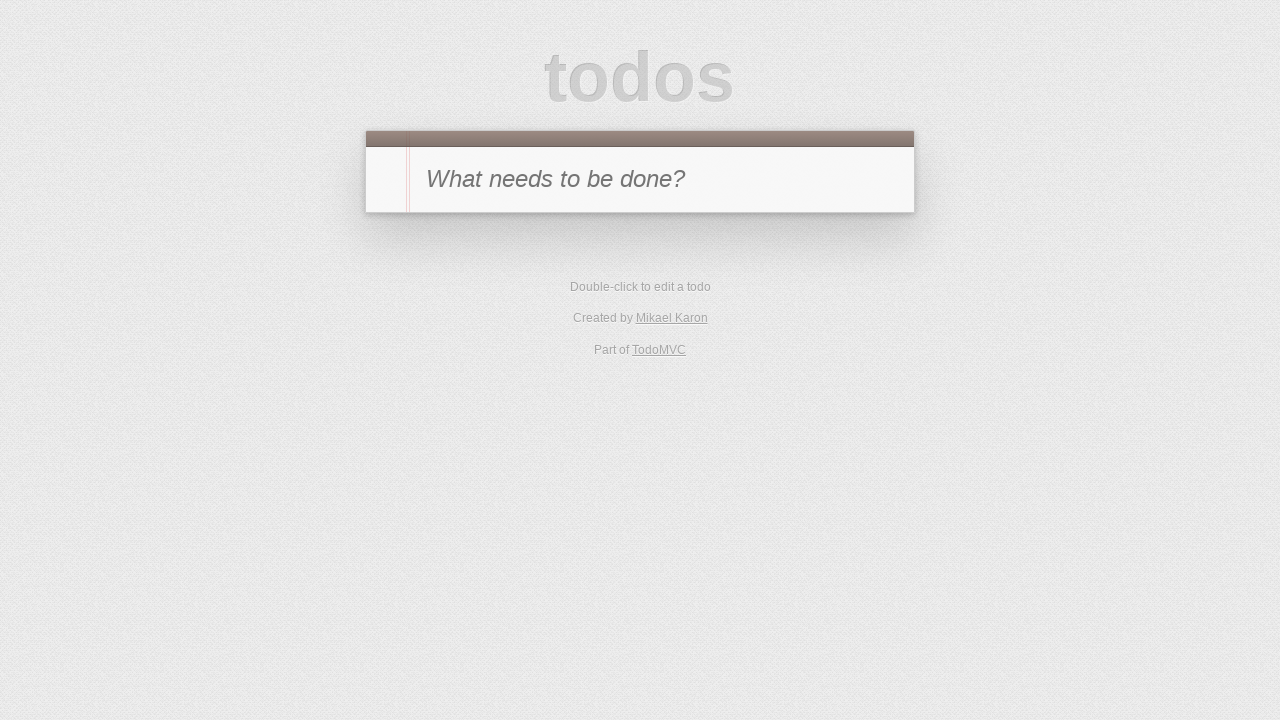

Set up task via localStorage and reloaded page
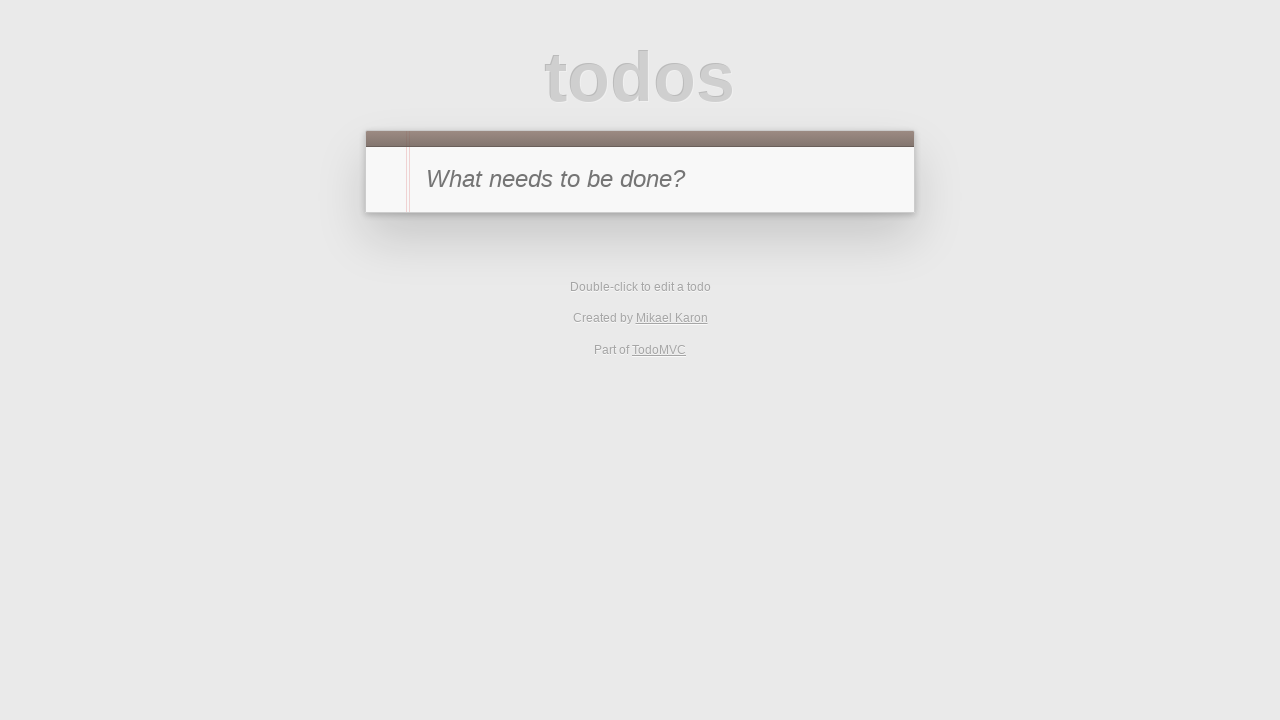

Page fully loaded and network idle
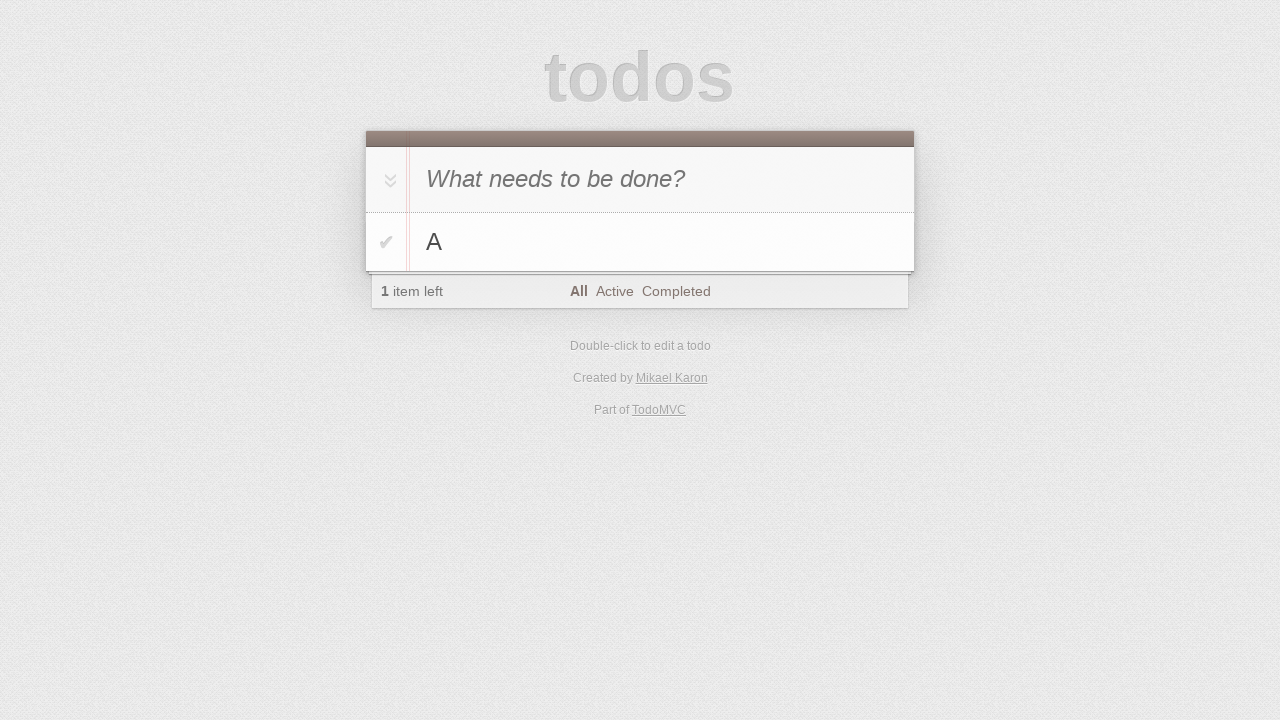

Double-clicked on task 'A' to enter edit mode at (640, 242) on #todo-list>li >> internal:has-text="A"i
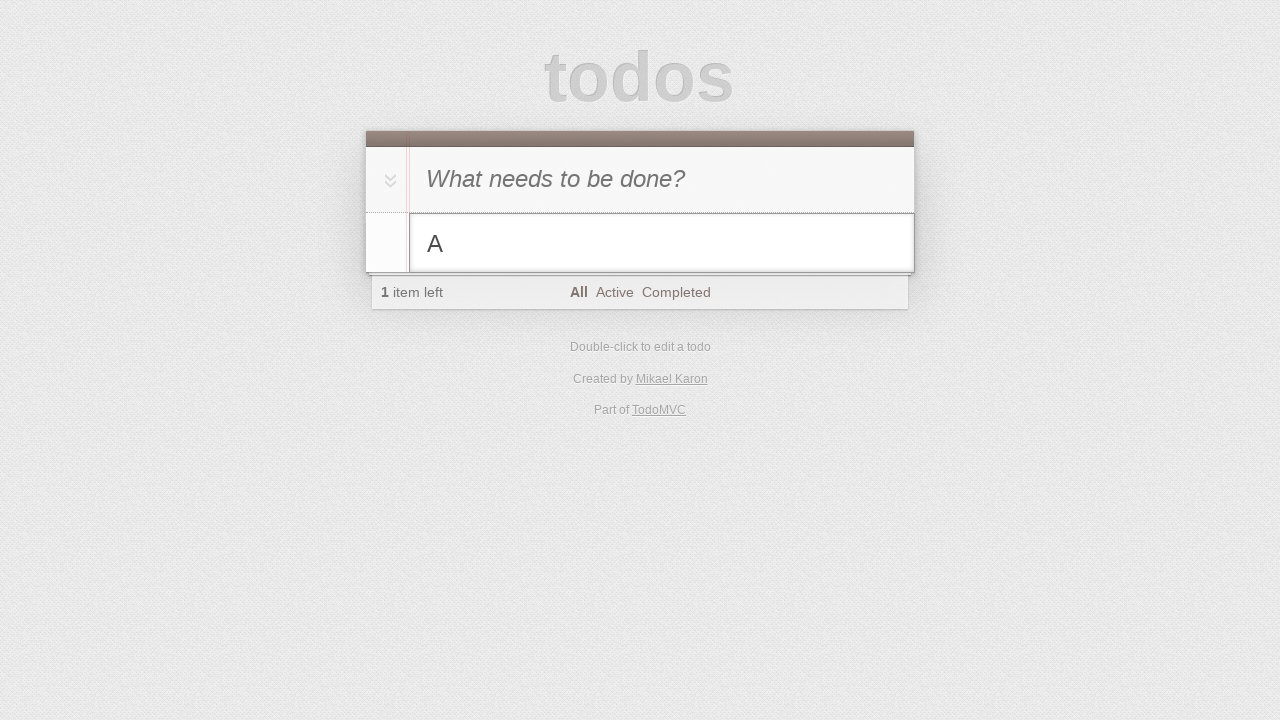

Filled edit input with 'A edited' on .editing .edit
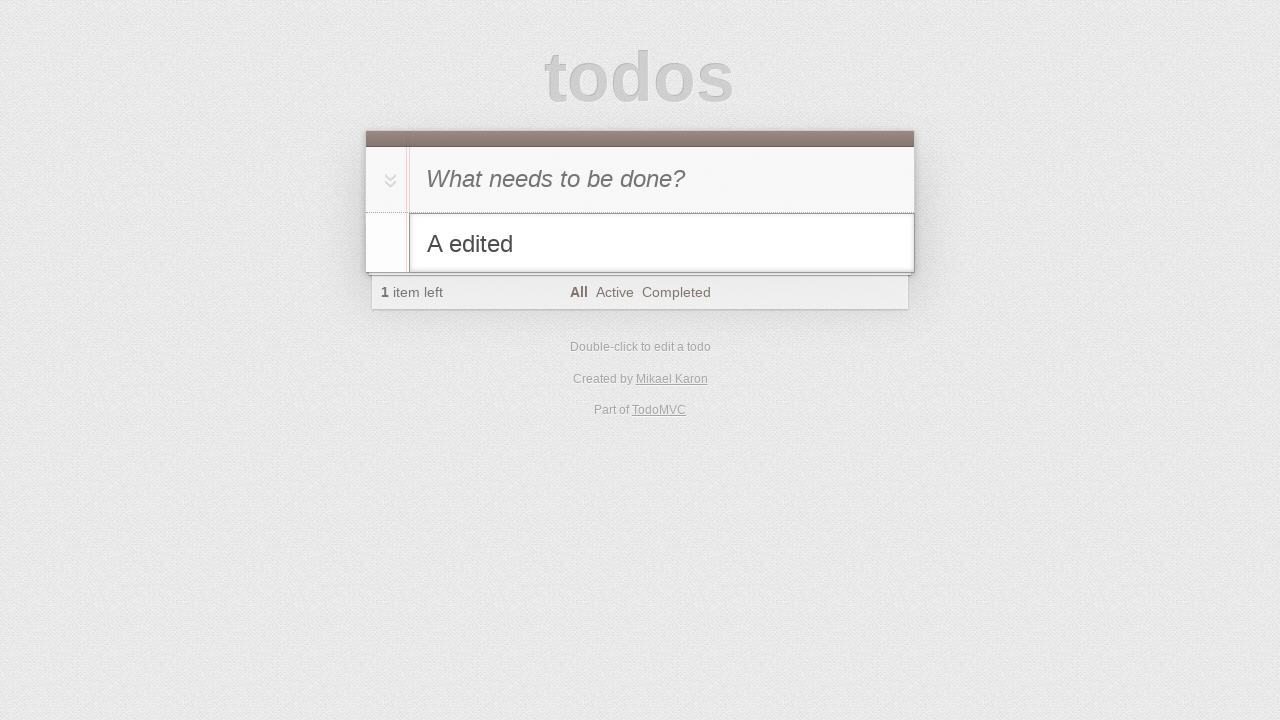

Clicked outside the edit field on new-todo input to save changes at (640, 179) on #new-todo
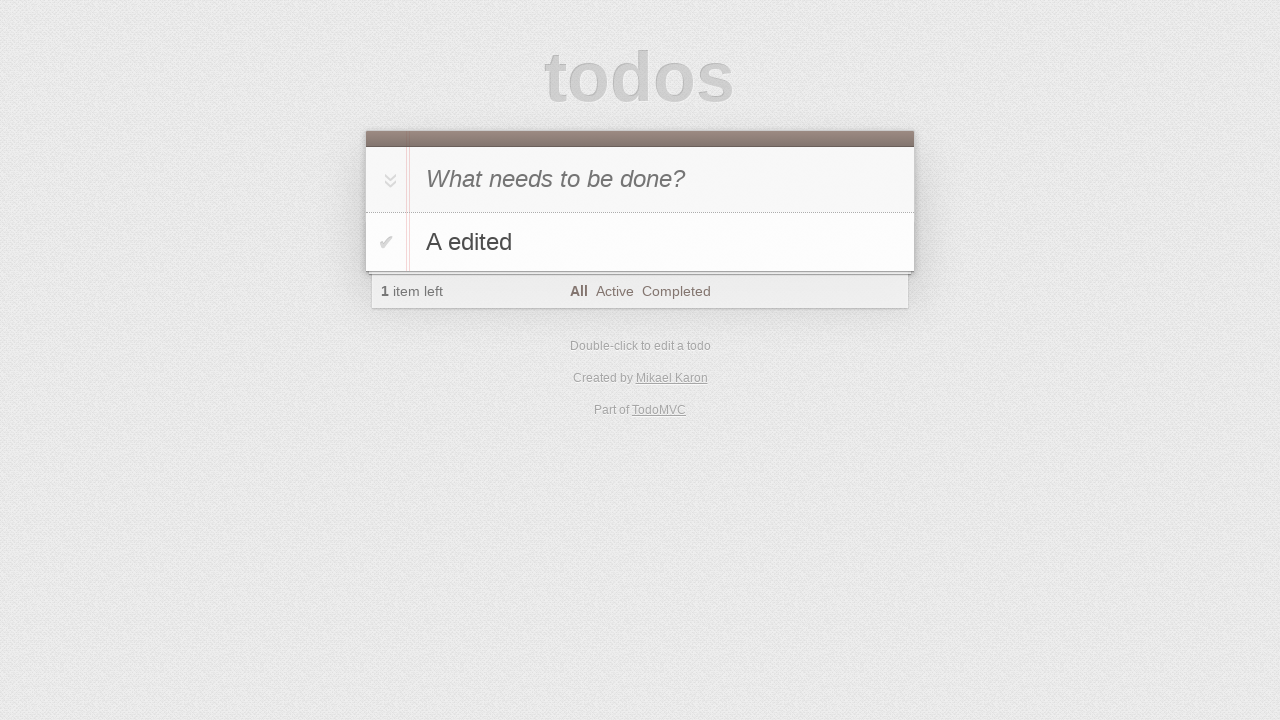

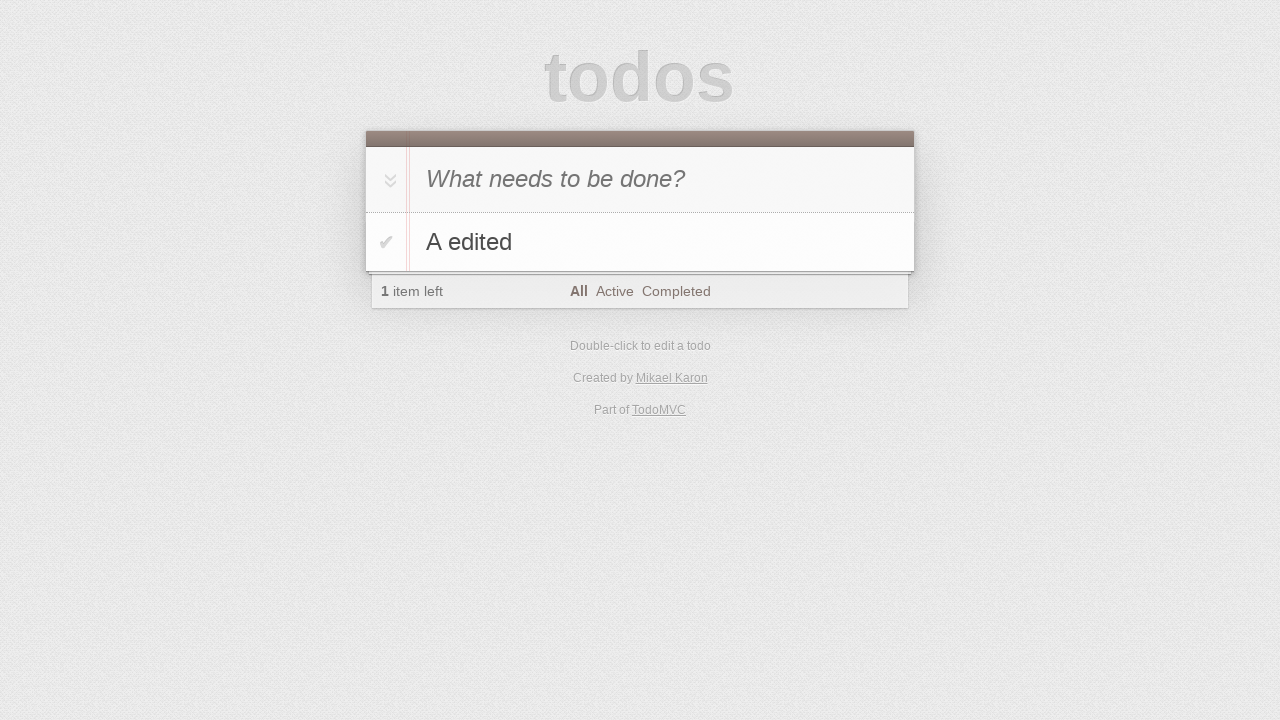